Navigates to a test blog page and clicks on a link that contains the text "jquery" using partial link text matching

Starting URL: https://omayo.blogspot.com/

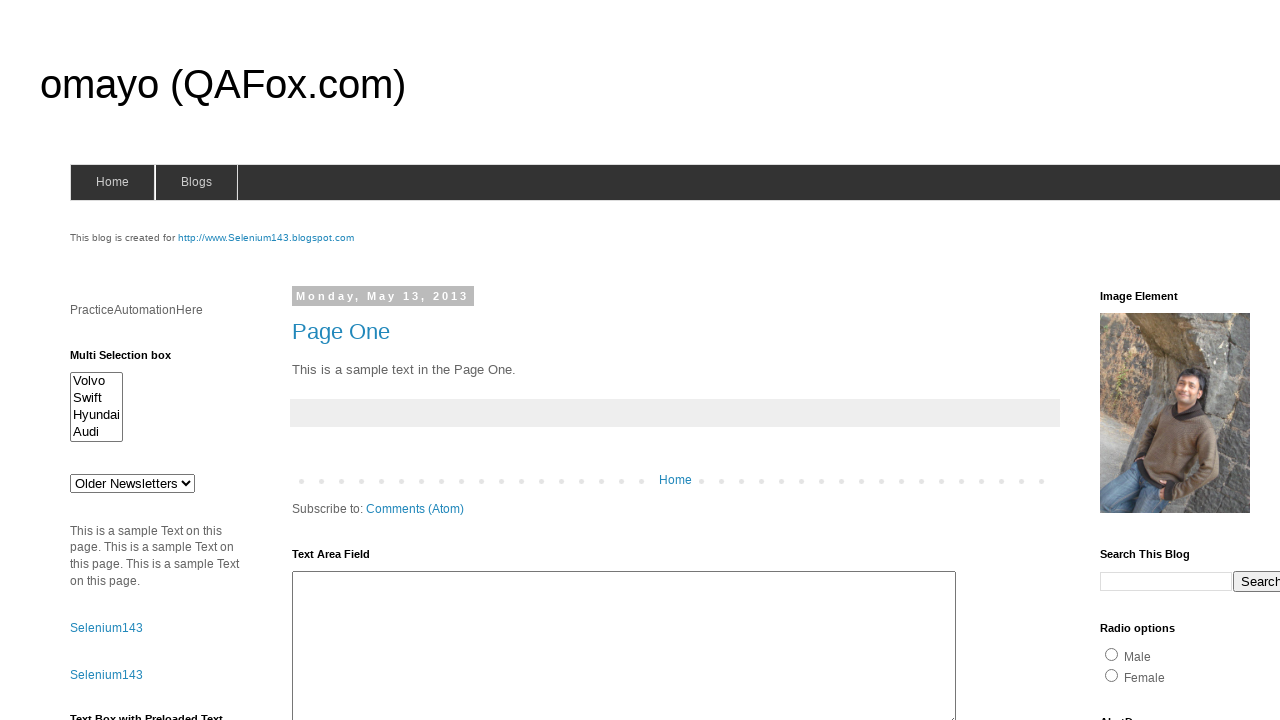

Navigated to https://omayo.blogspot.com/
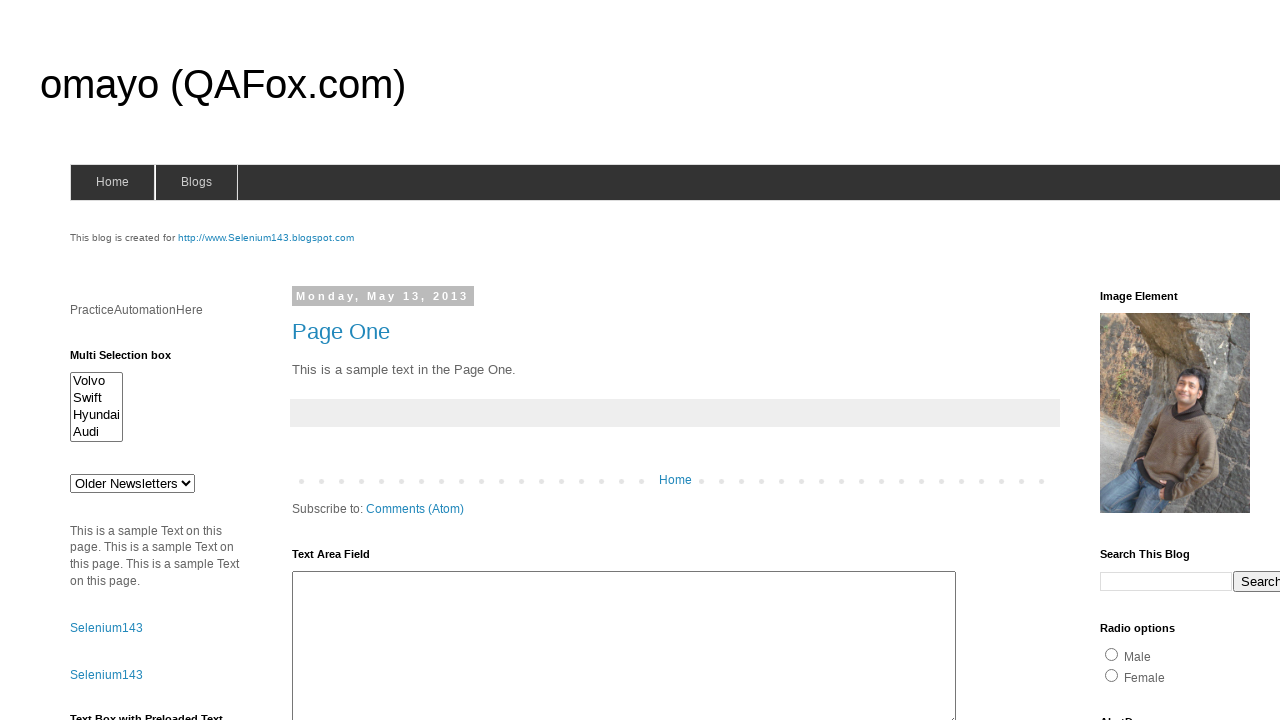

Clicked on link containing 'jquery' text using partial match at (1137, 360) on a:text-matches('jquery', 'i')
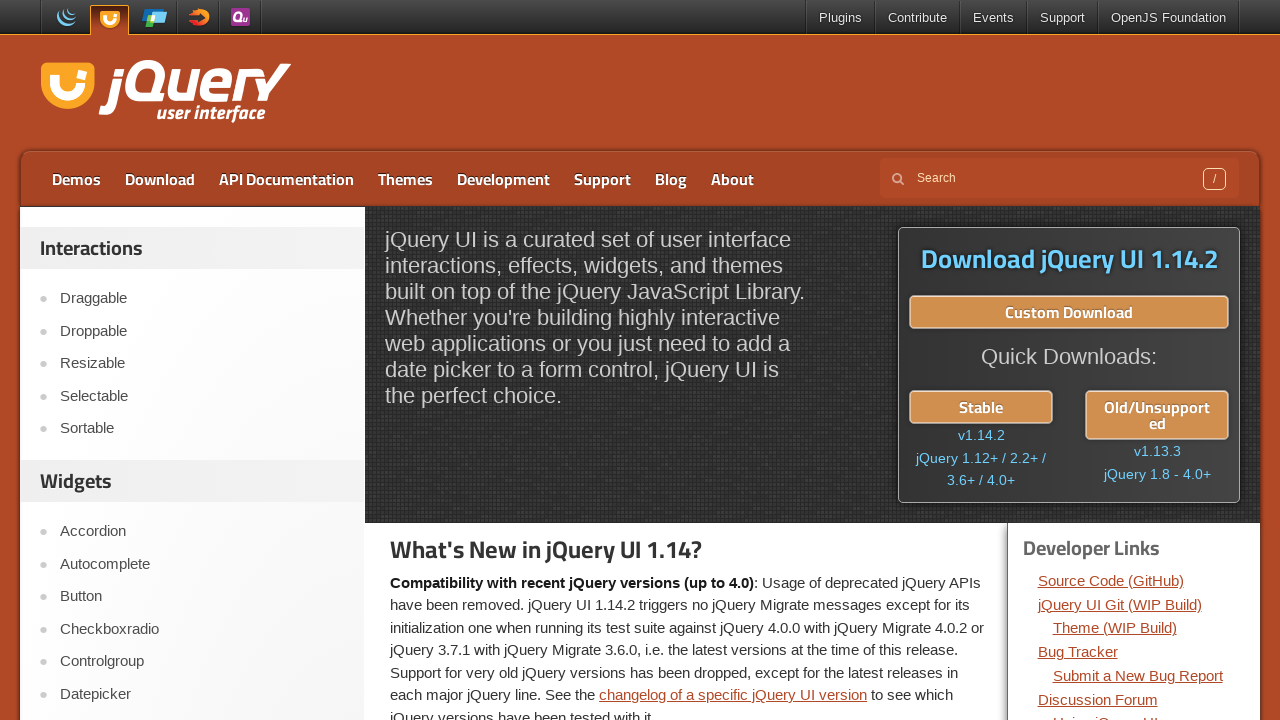

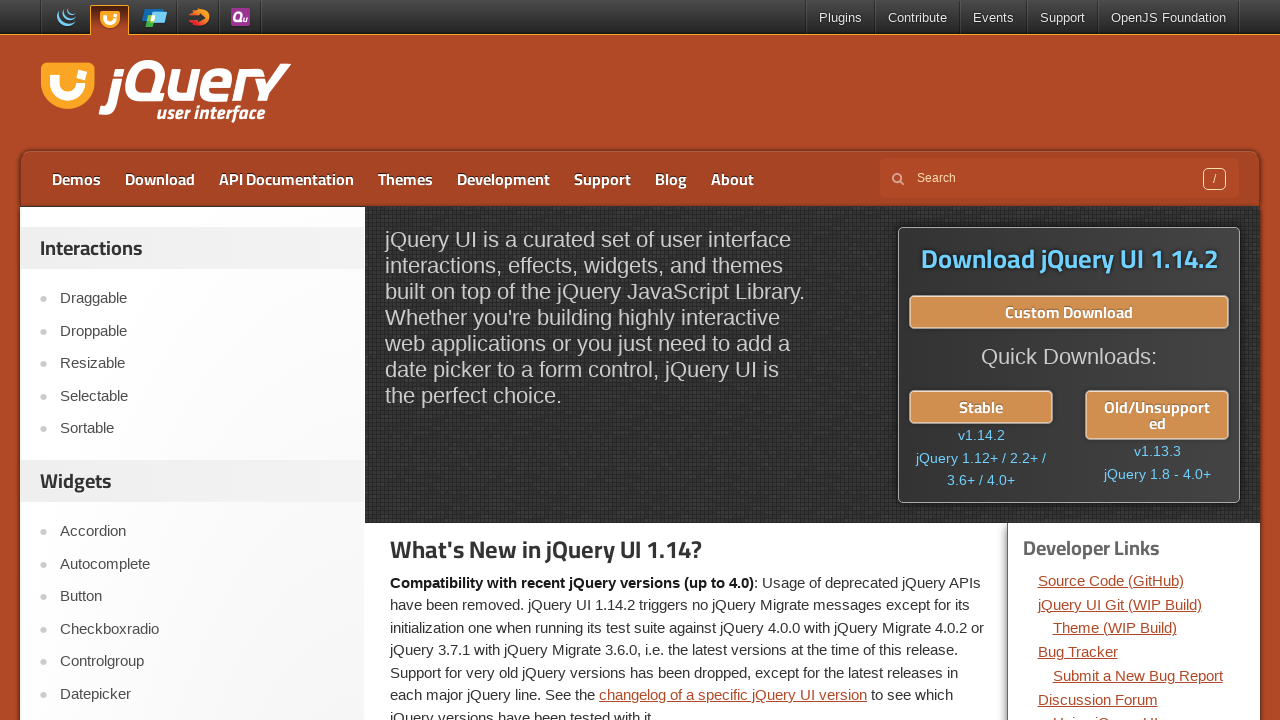